Demonstrates adding jQuery Growl notifications to a page by injecting jQuery and jQuery Growl libraries, then displaying various notification messages (standard, error, notice, and warning).

Starting URL: http://the-internet.herokuapp.com/

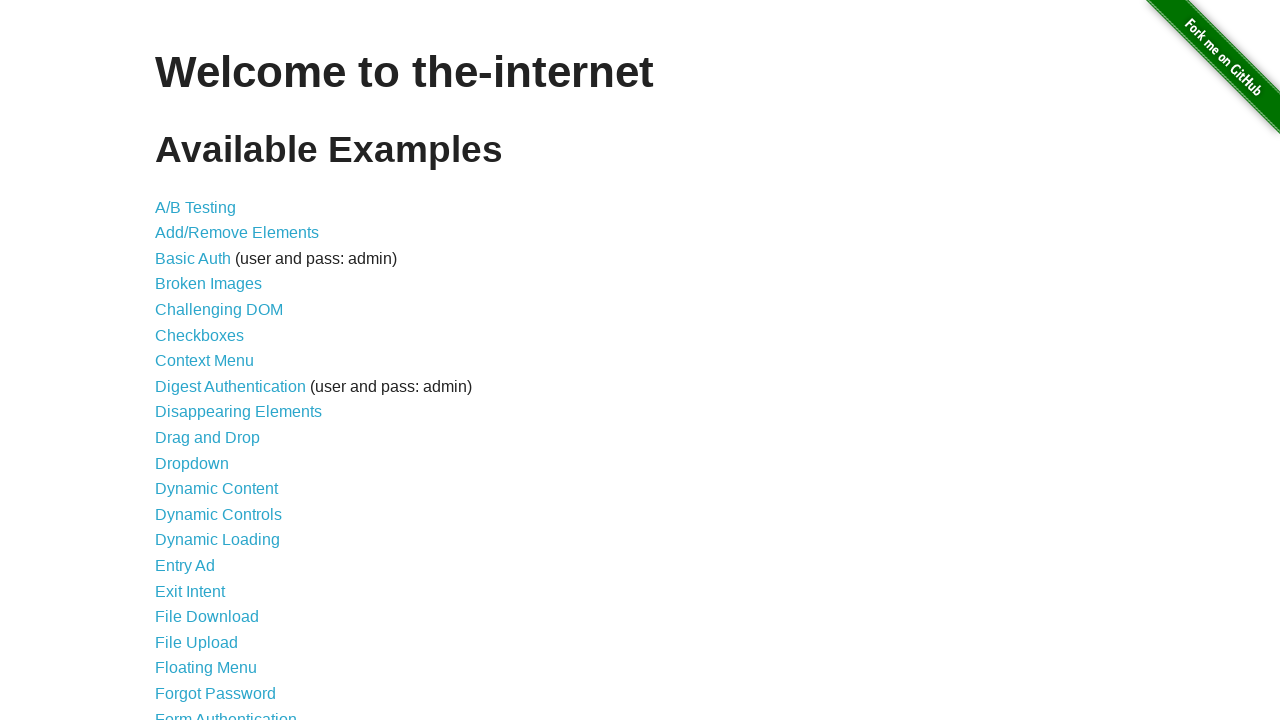

Injected jQuery library into page
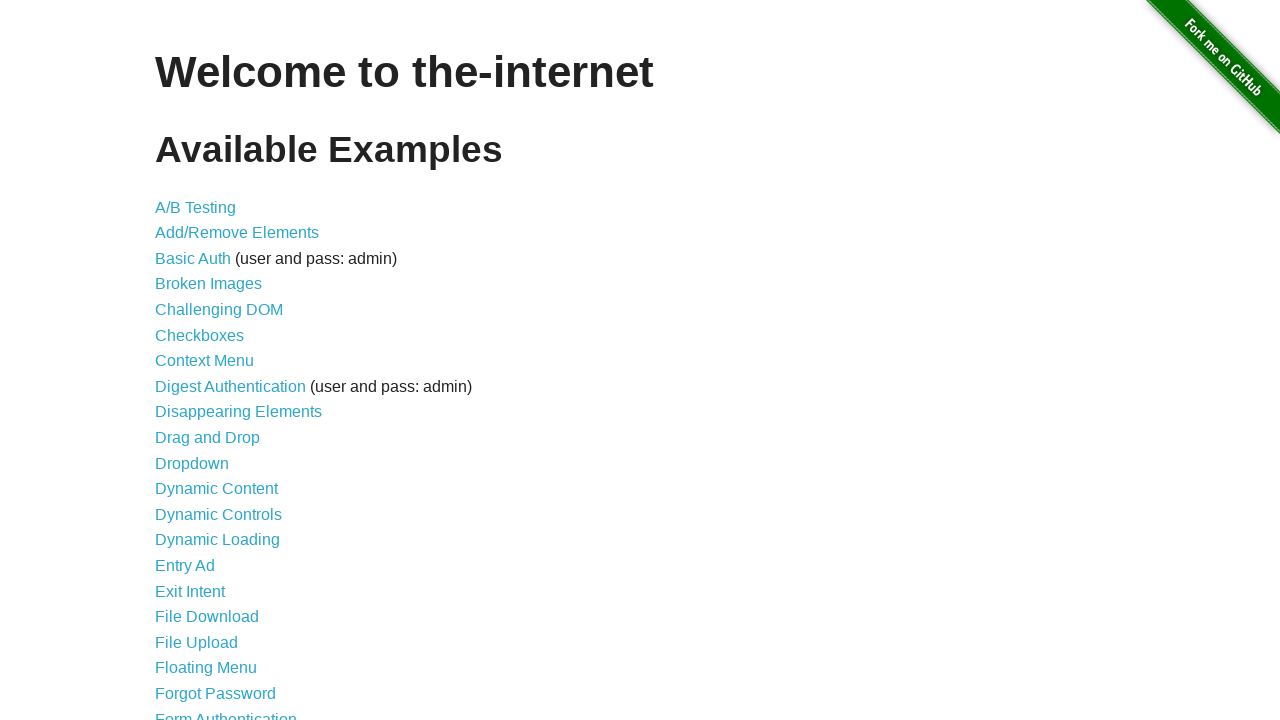

jQuery library loaded successfully
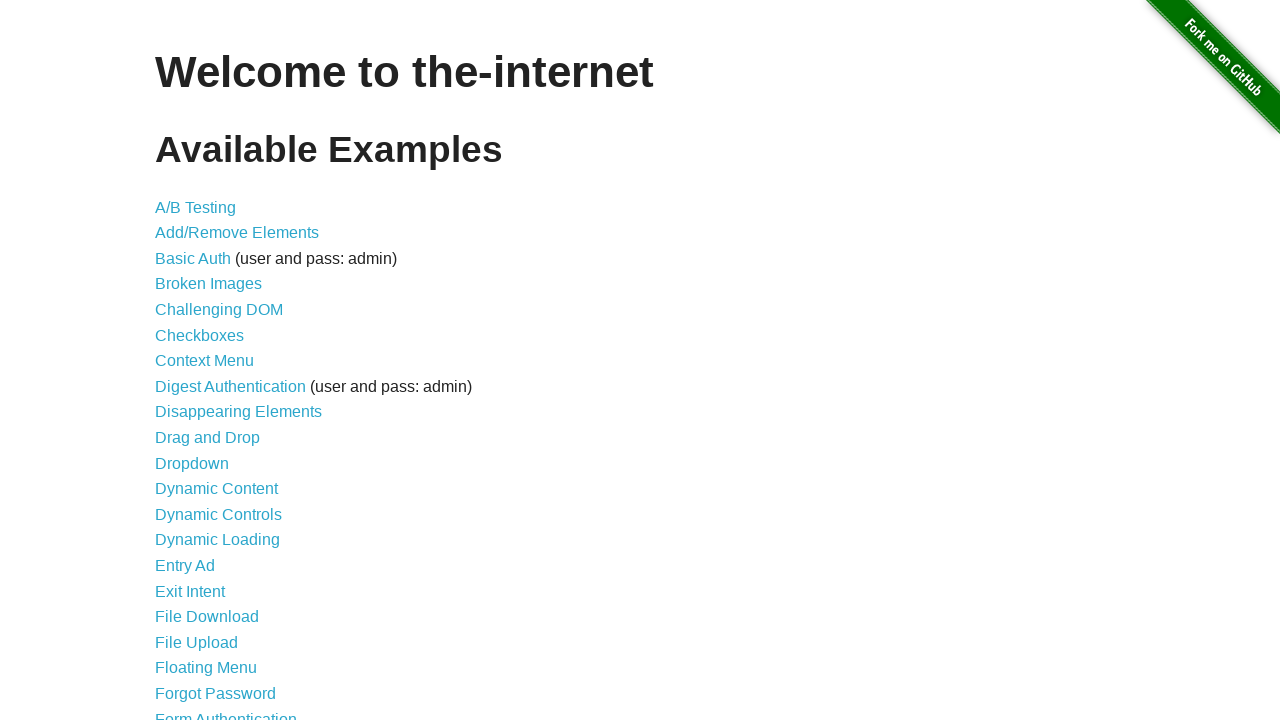

Injected jQuery Growl library into page
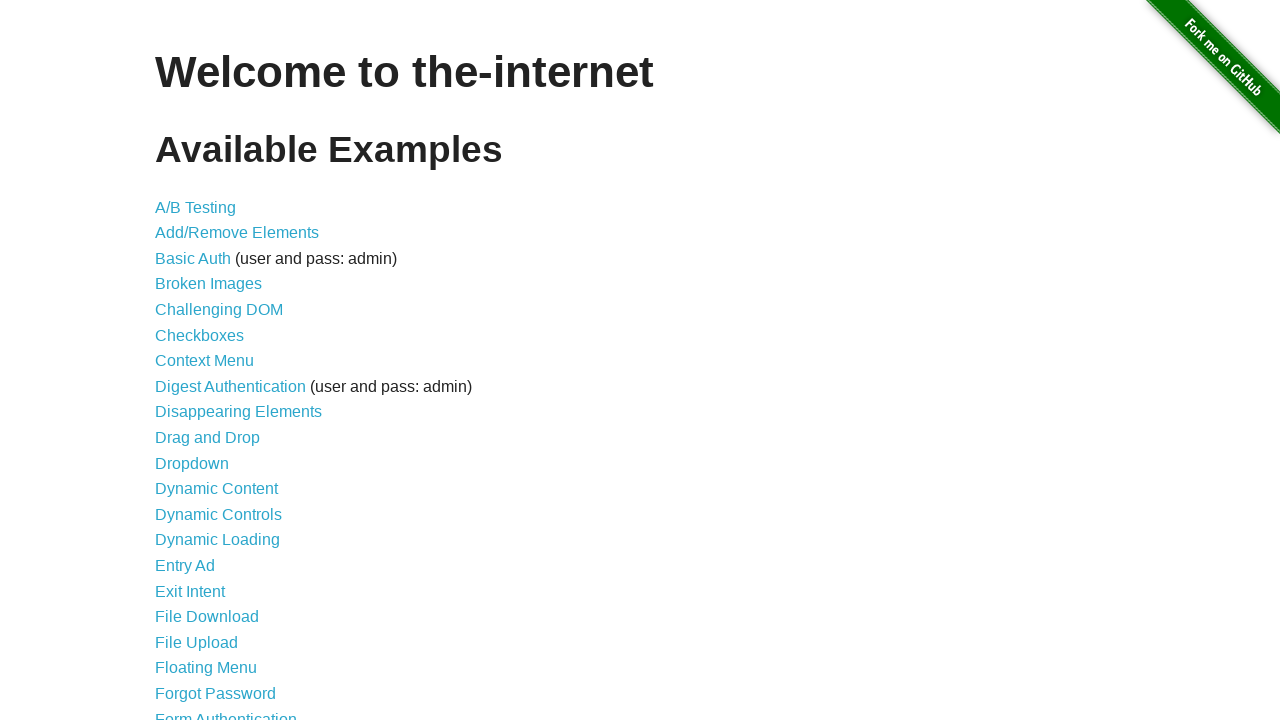

Added jQuery Growl CSS stylesheet to page
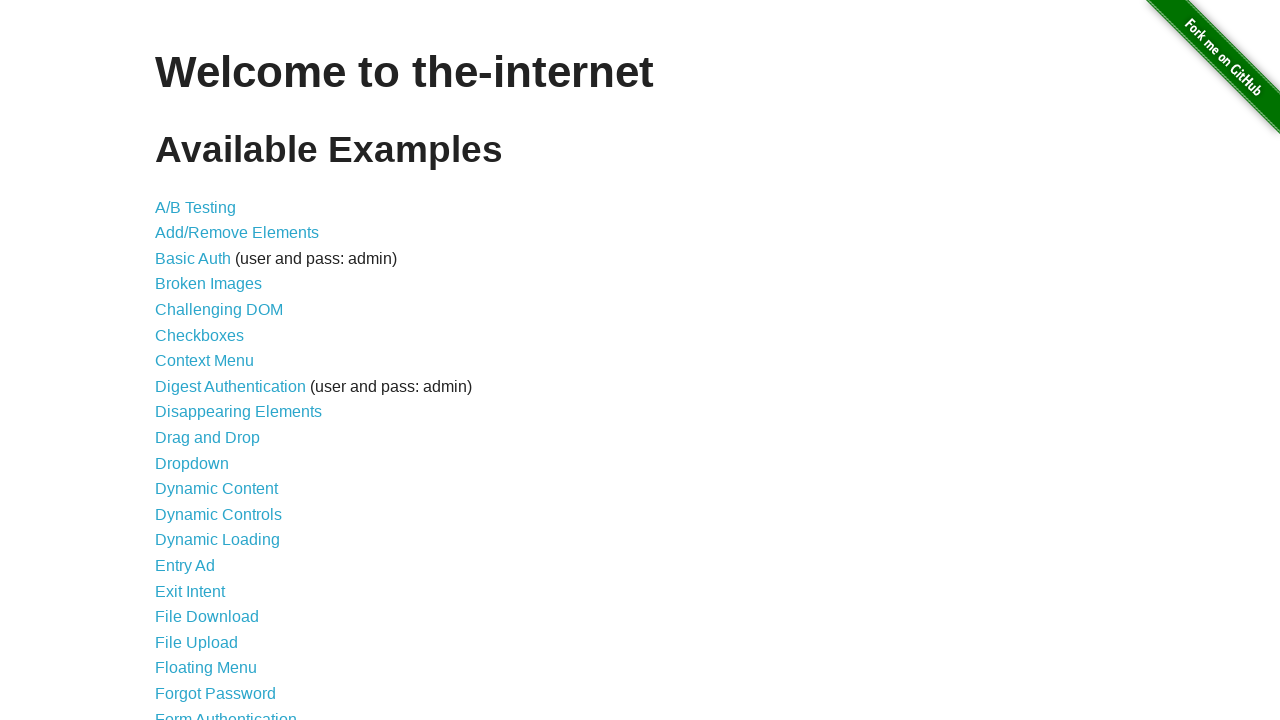

jQuery Growl library loaded and available
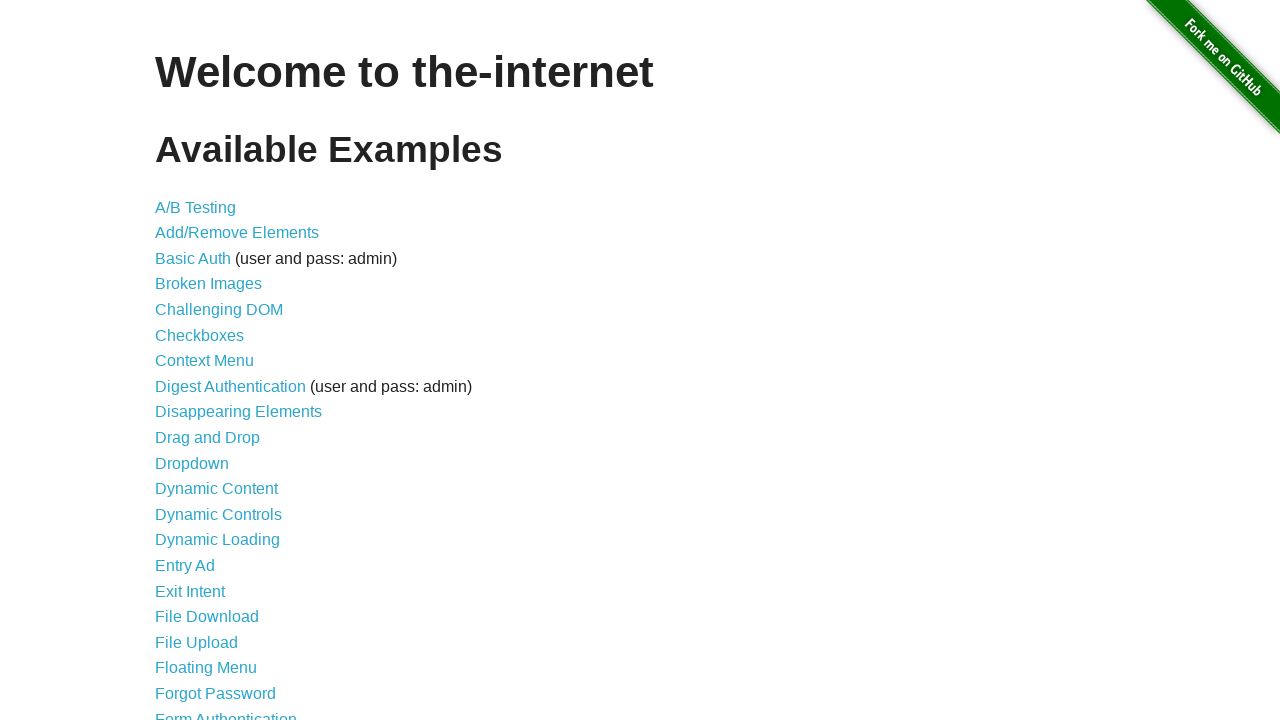

Displayed standard growl notification with title 'GET' and message '/'
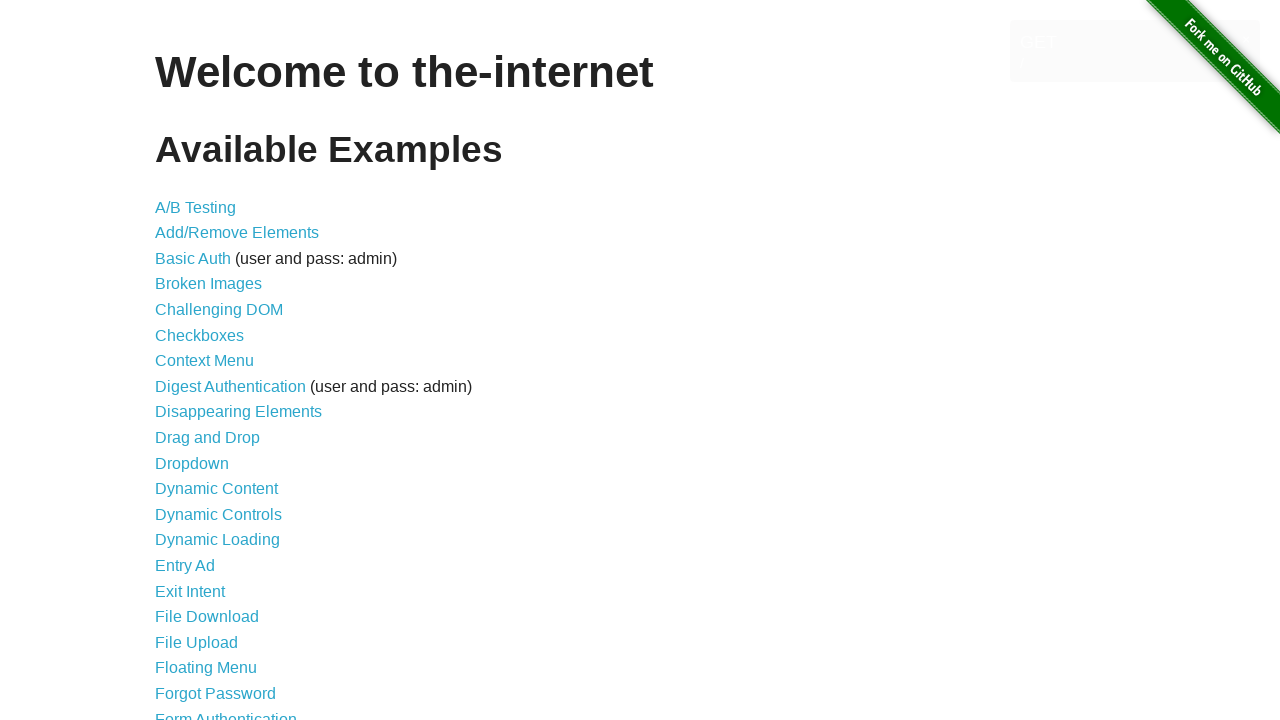

Displayed error growl notification
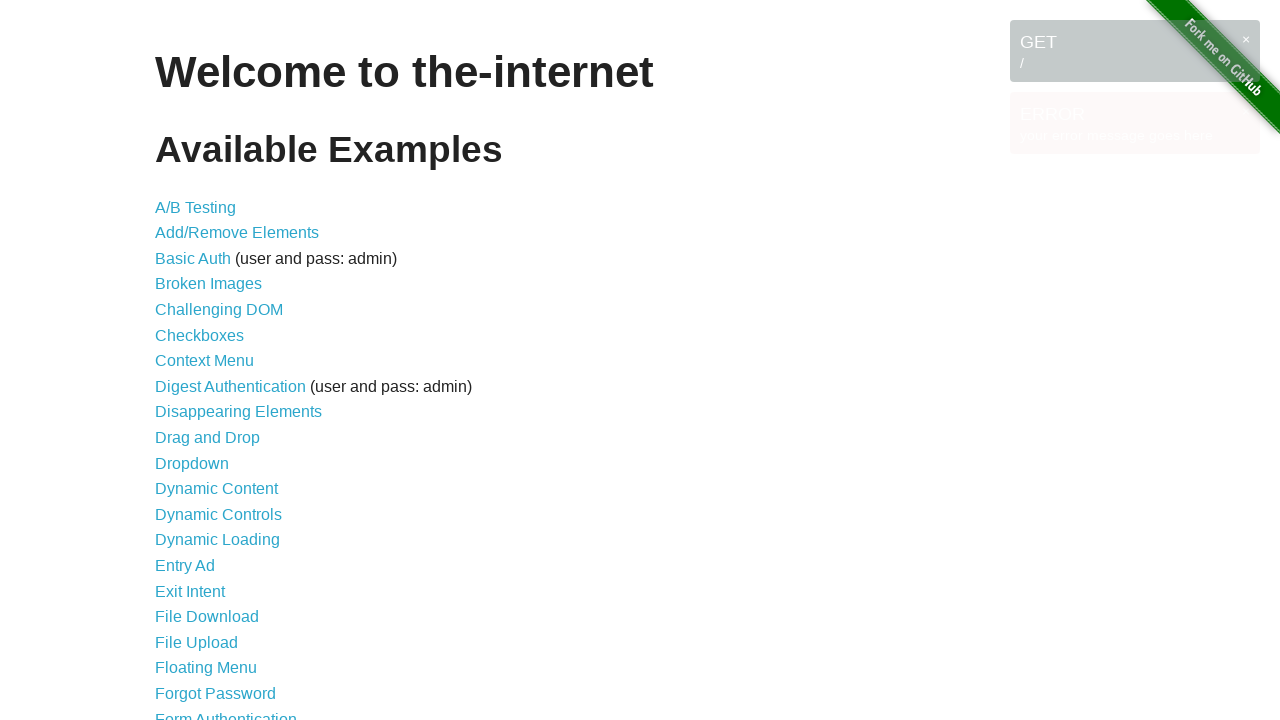

Displayed notice growl notification
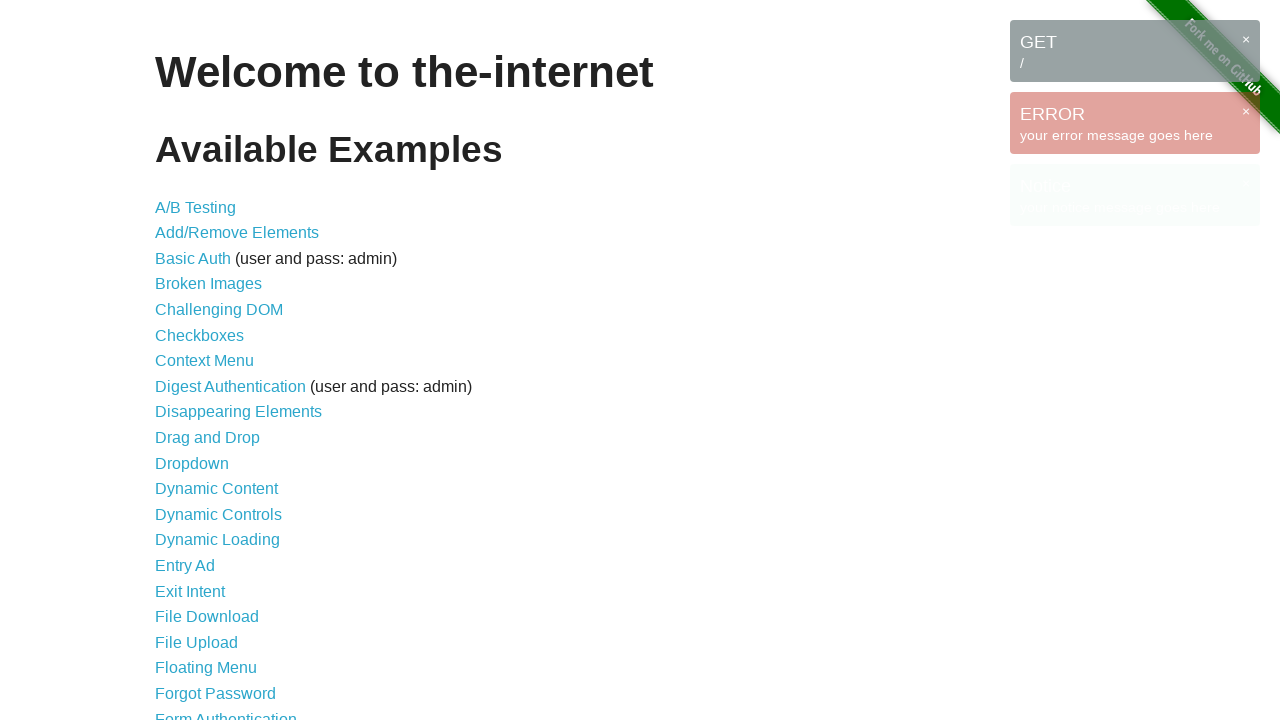

Displayed warning growl notification
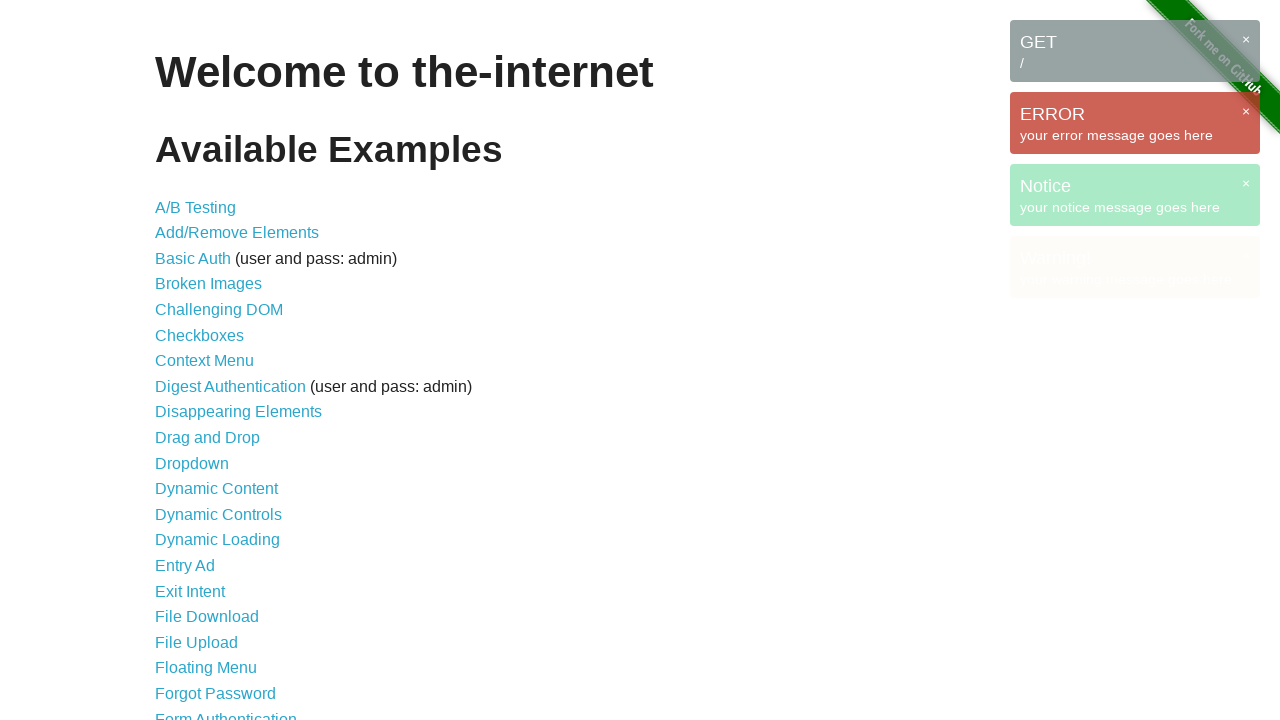

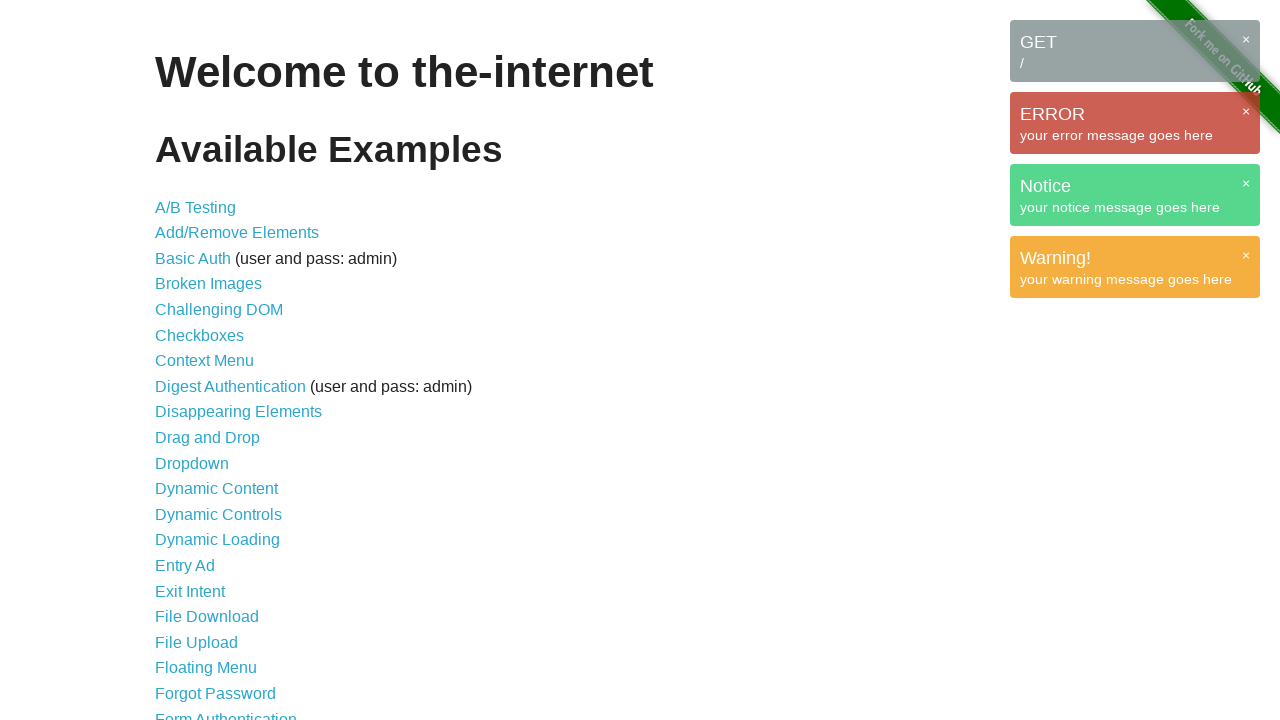